Tests opening multiple popup windows by clicking "Try it Yourself" buttons and navigating through the opened windows

Starting URL: https://www.w3schools.com/js/js_popup.asp

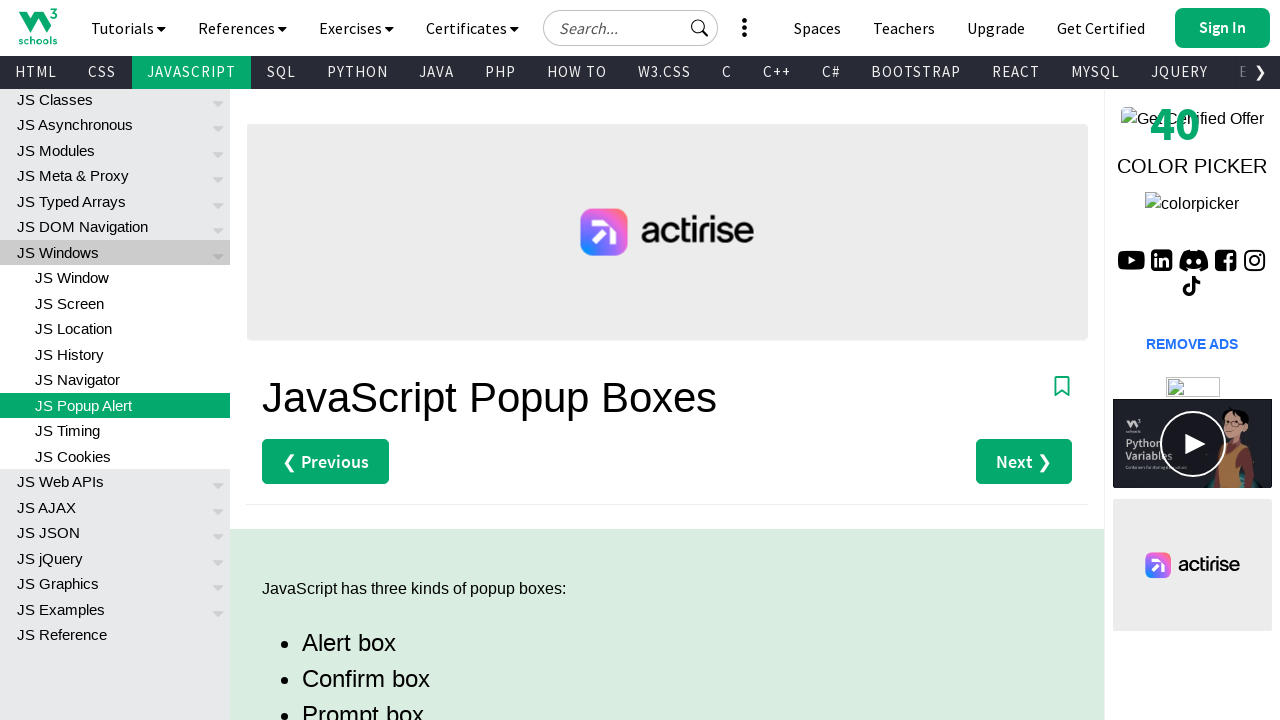

Located all 'Try it Yourself' buttons on the page
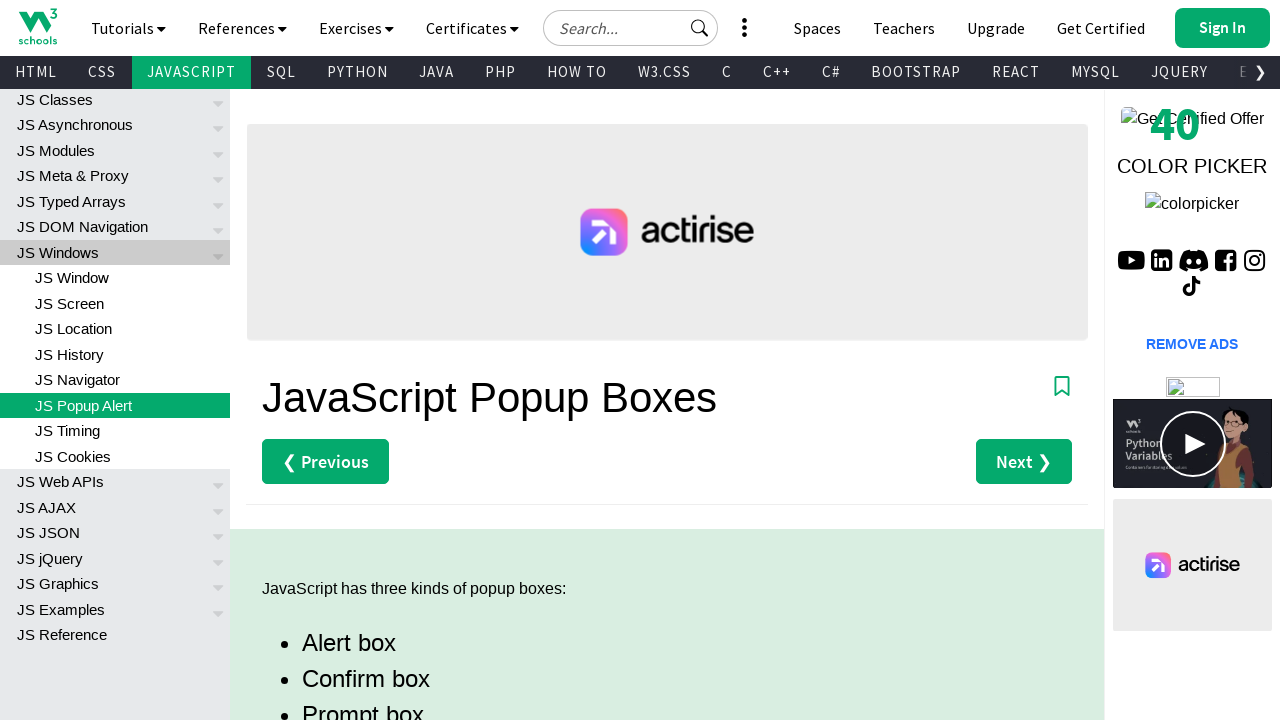

Clicked first 'Try it Yourself' button and opened popup window 1 at (334, 360) on a:has-text('Try it Yourself') >> nth=0
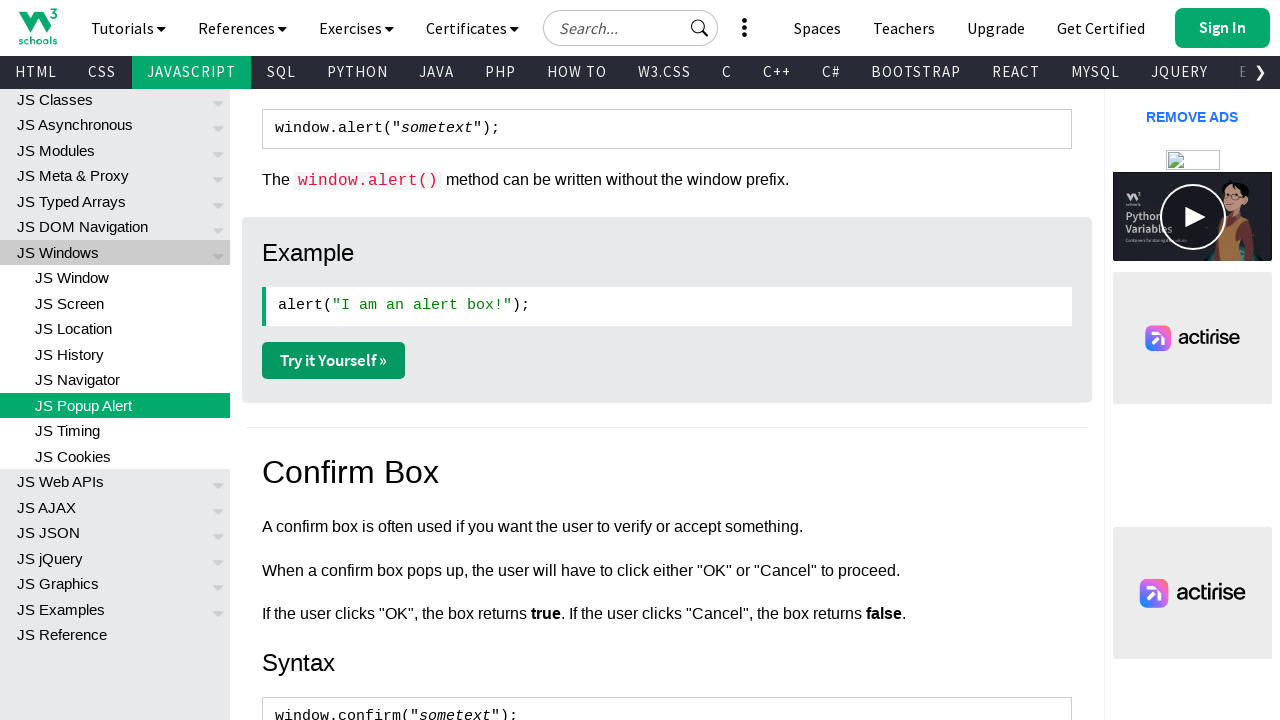

Clicked second 'Try it Yourself' button and opened popup window 2 at (334, 361) on a:has-text('Try it Yourself') >> nth=1
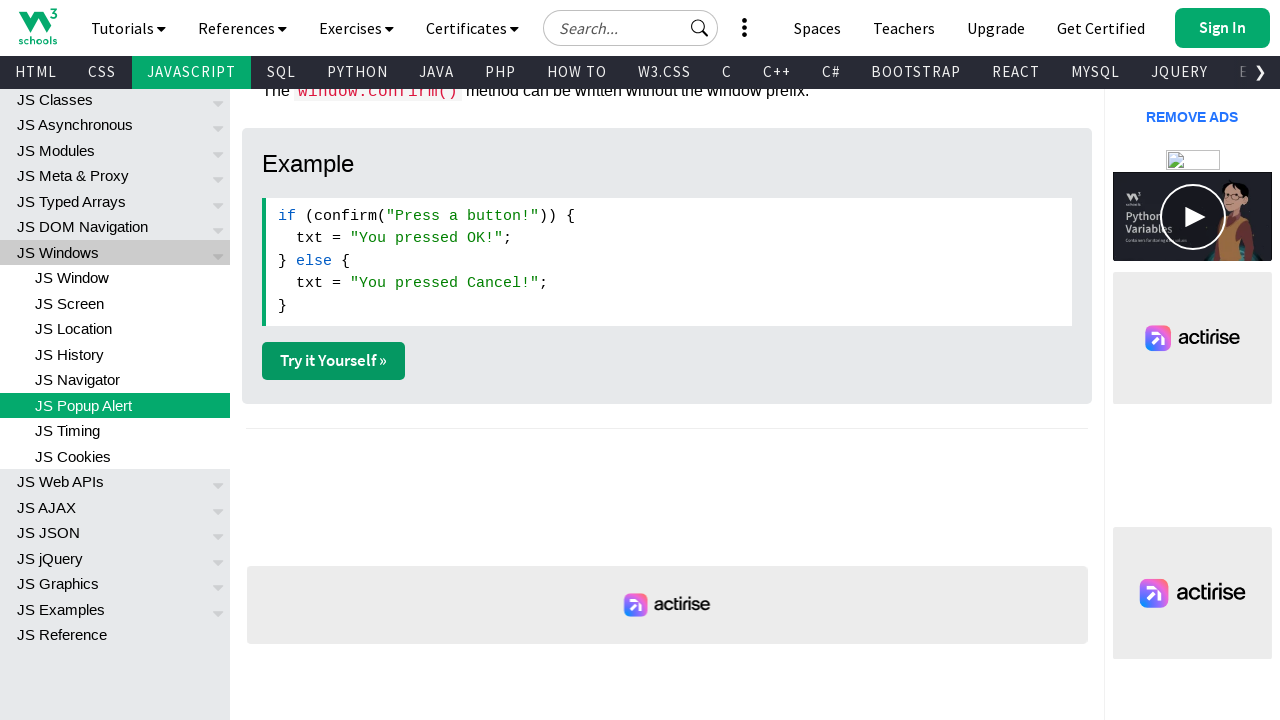

Clicked third 'Try it Yourself' button and opened popup window 3 at (334, 361) on a:has-text('Try it Yourself') >> nth=2
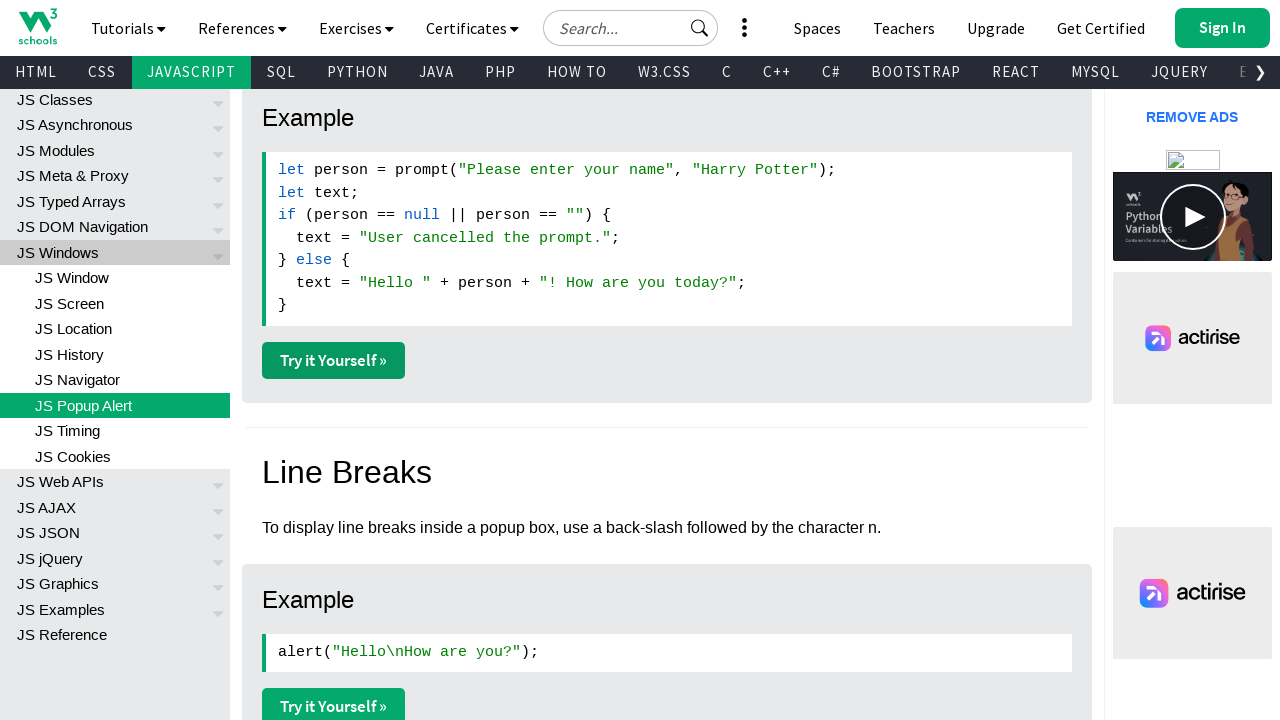

Clicked fourth 'Try it Yourself' button and opened popup window 4 at (334, 702) on a:has-text('Try it Yourself') >> nth=3
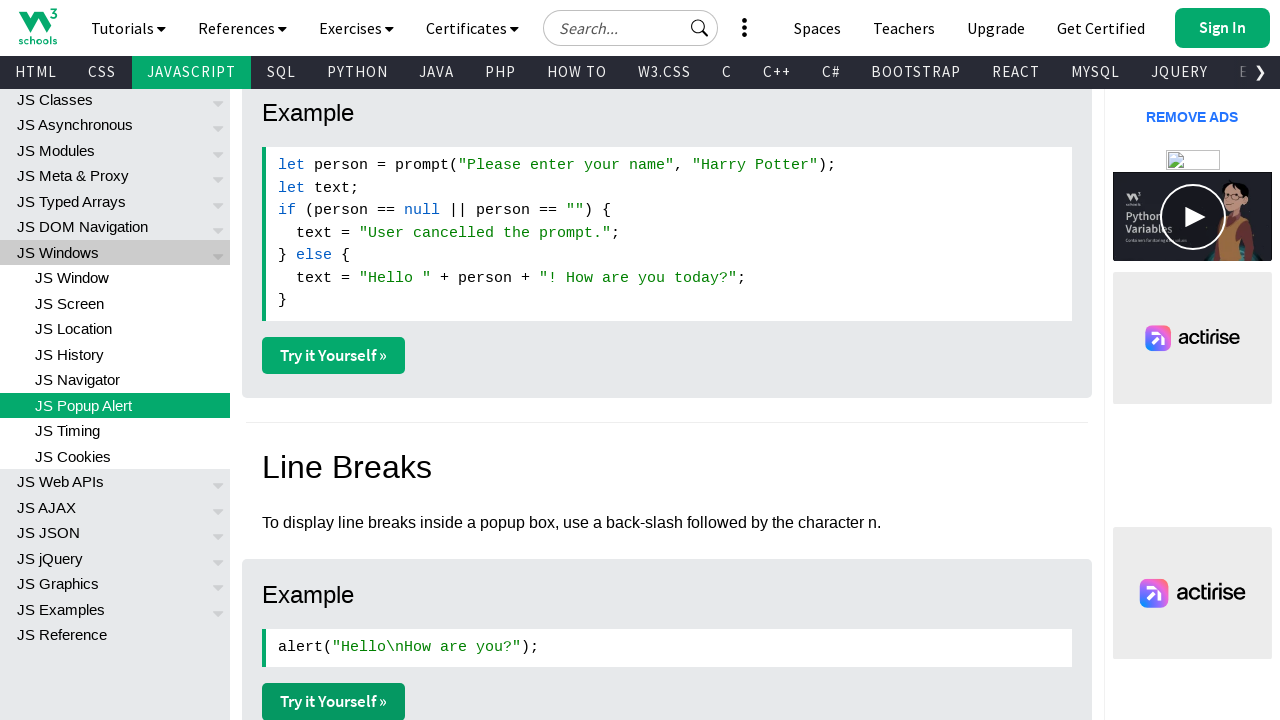

Retrieved all open pages from the context
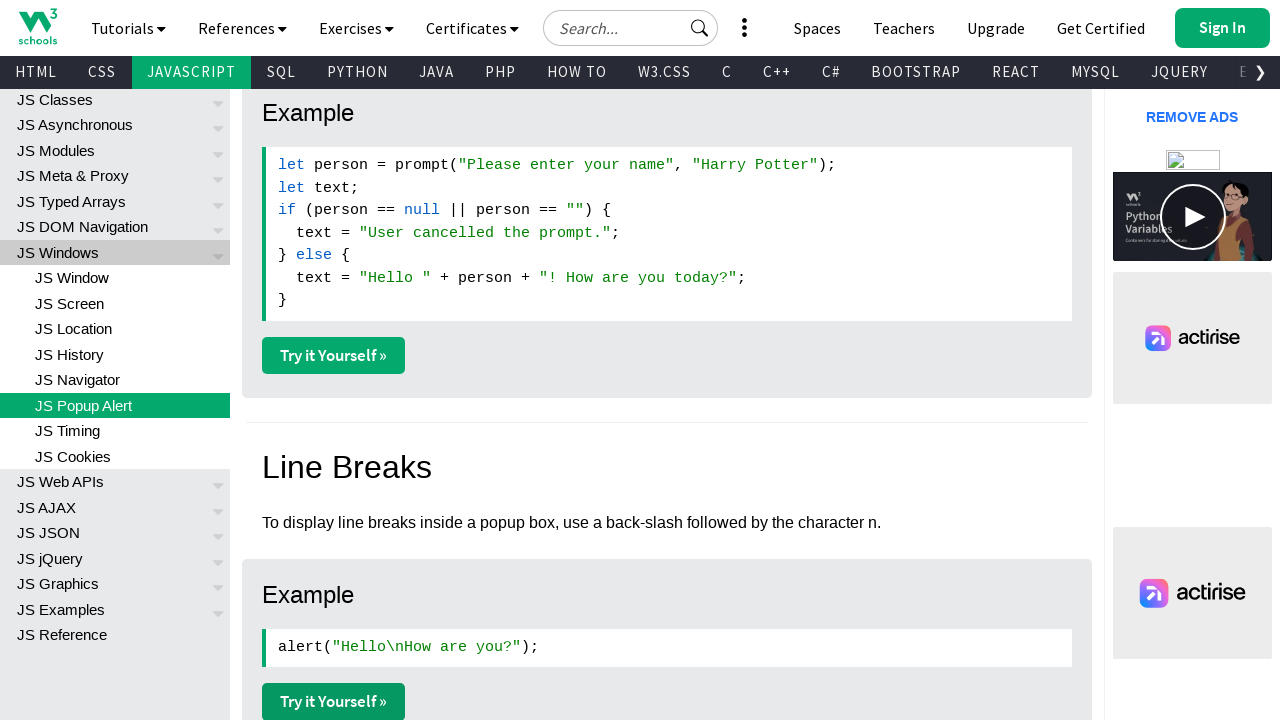

Brought popup window 1 to focus
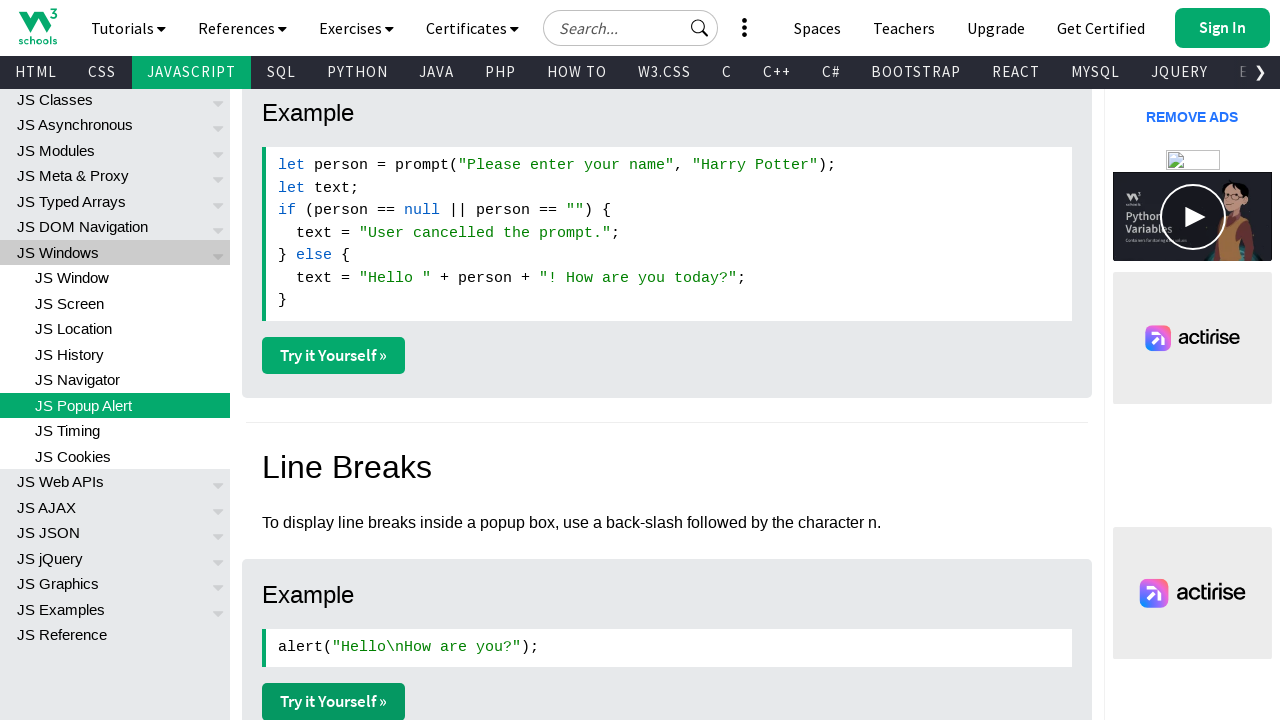

Window 1 URL: https://www.w3schools.com/js/tryit.asp?filename=tryjs_alert
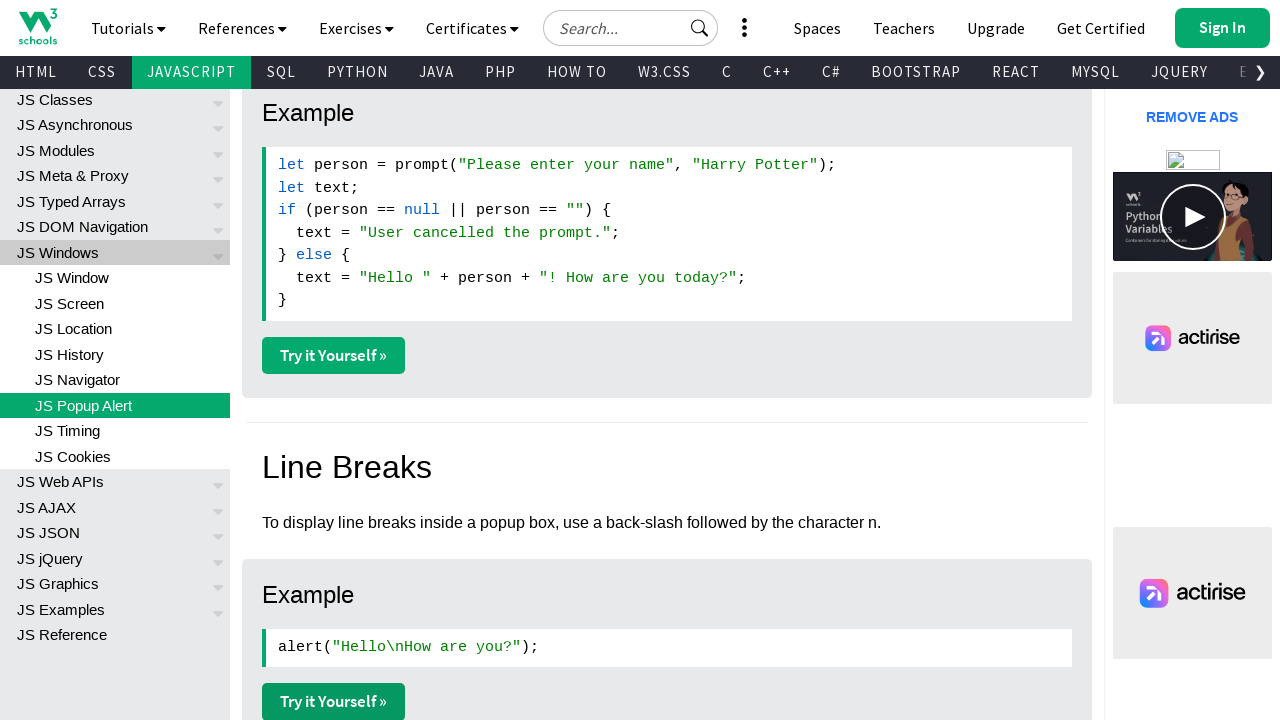

Brought popup window 2 to focus
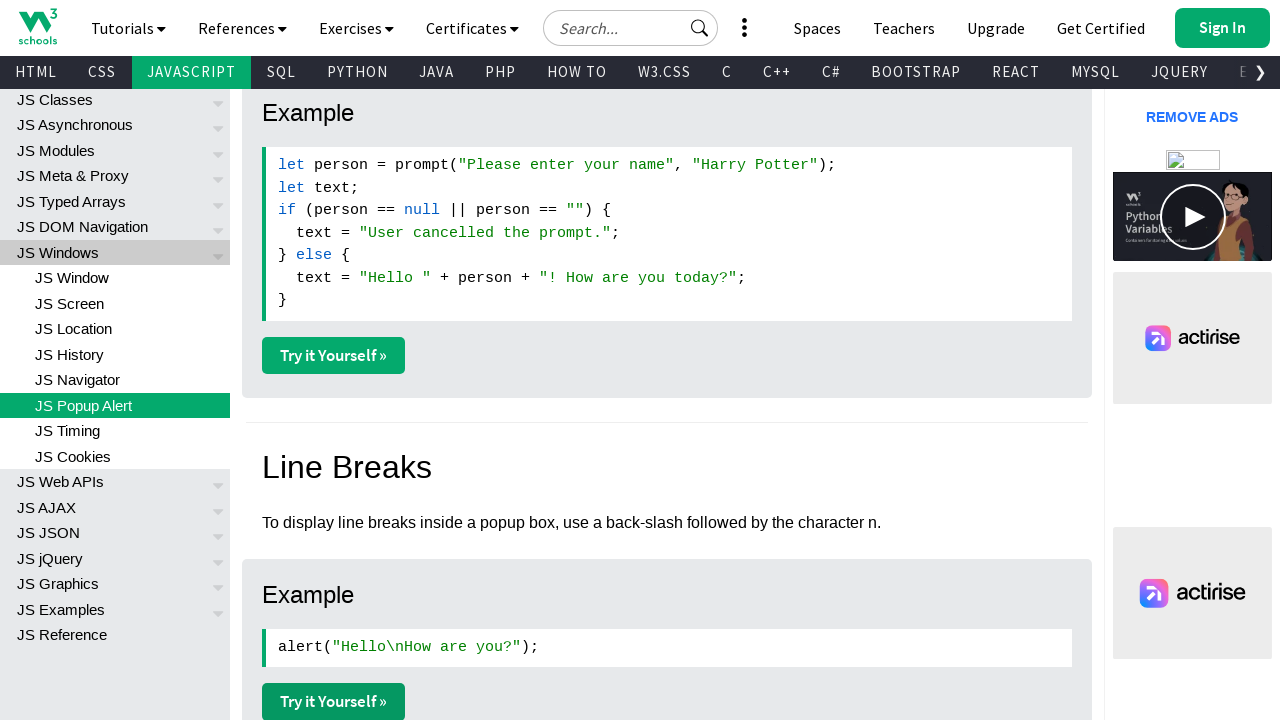

Window 2 URL: https://www.w3schools.com/js/tryit.asp?filename=tryjs_confirm
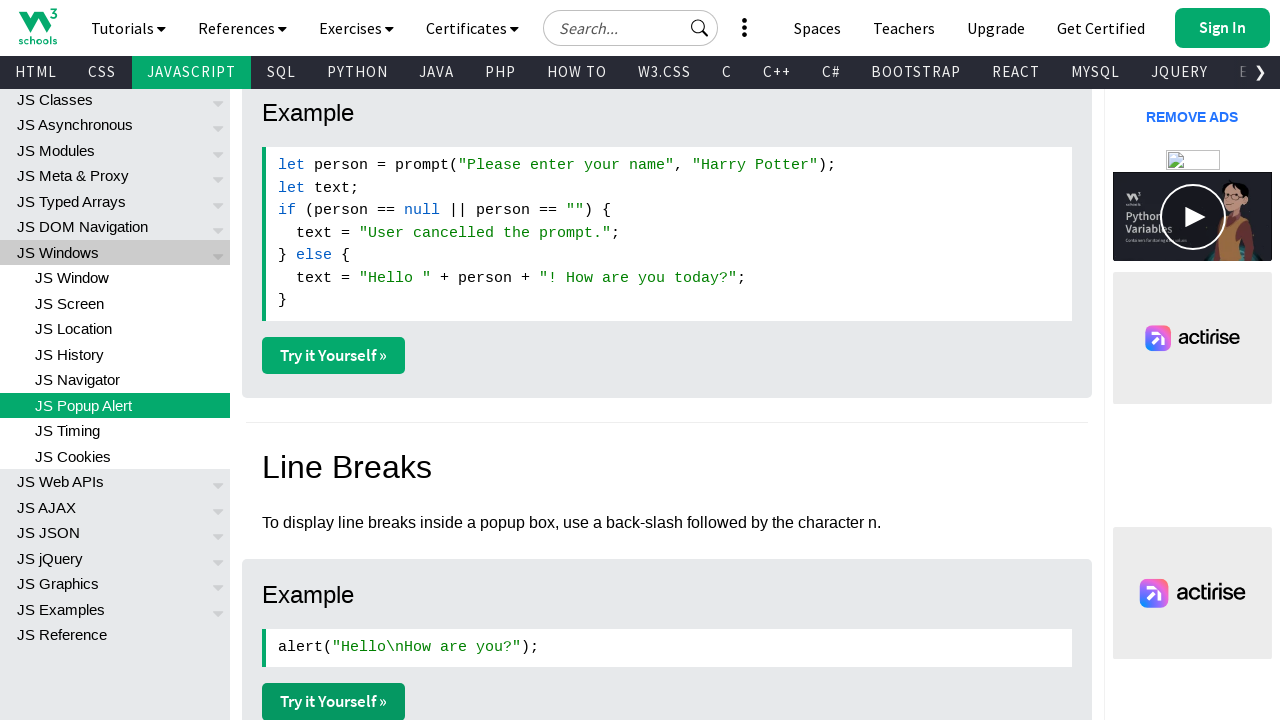

Brought popup window 3 to focus
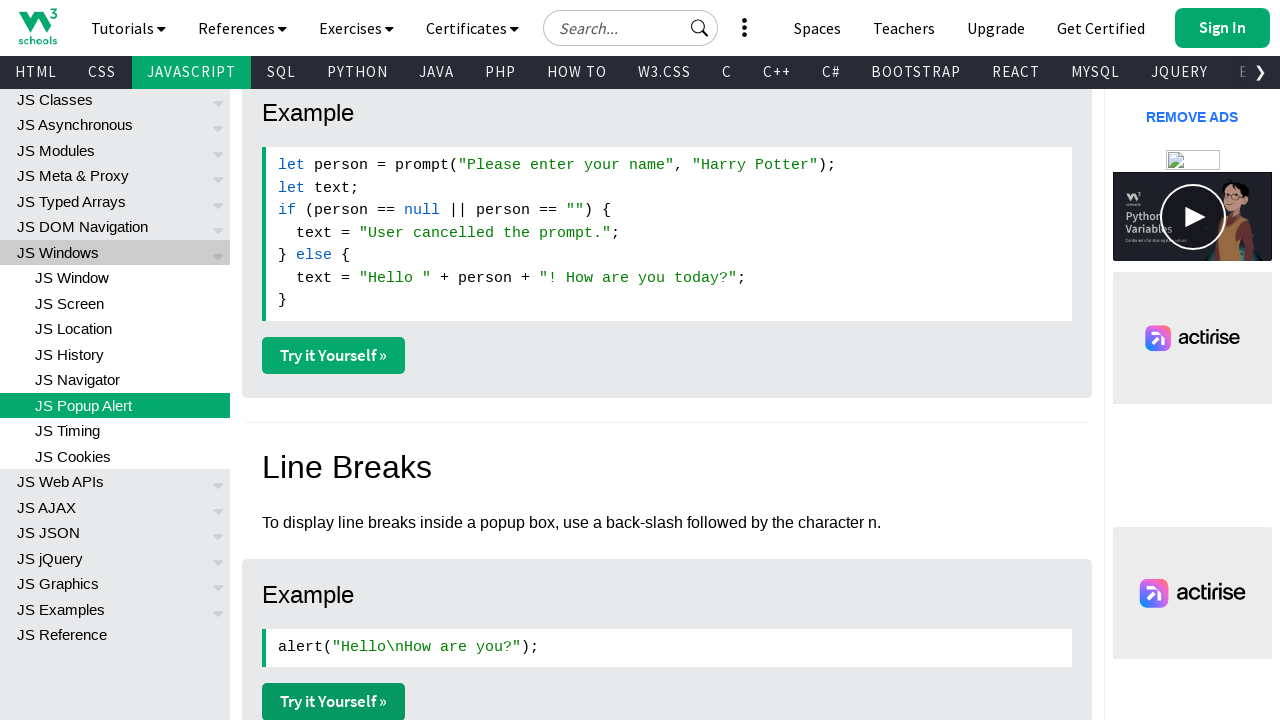

Window 3 URL: https://www.w3schools.com/js/tryit.asp?filename=tryjs_prompt
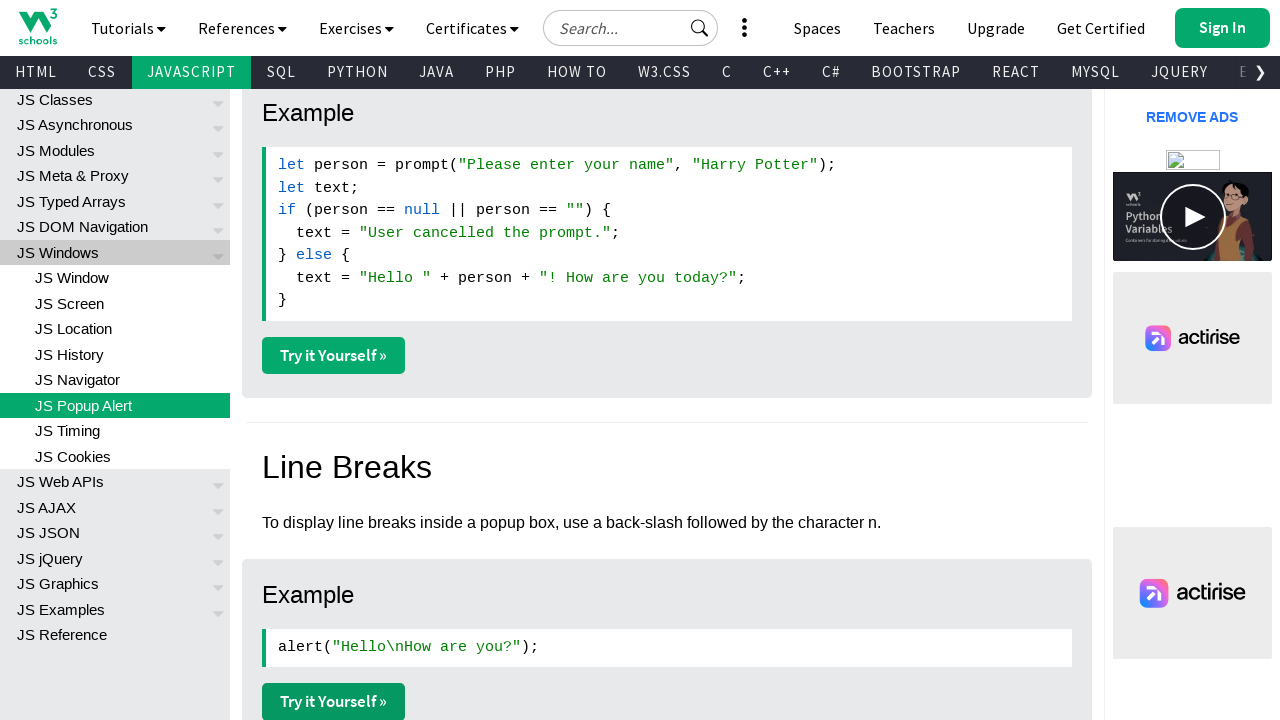

Brought popup window 4 to focus
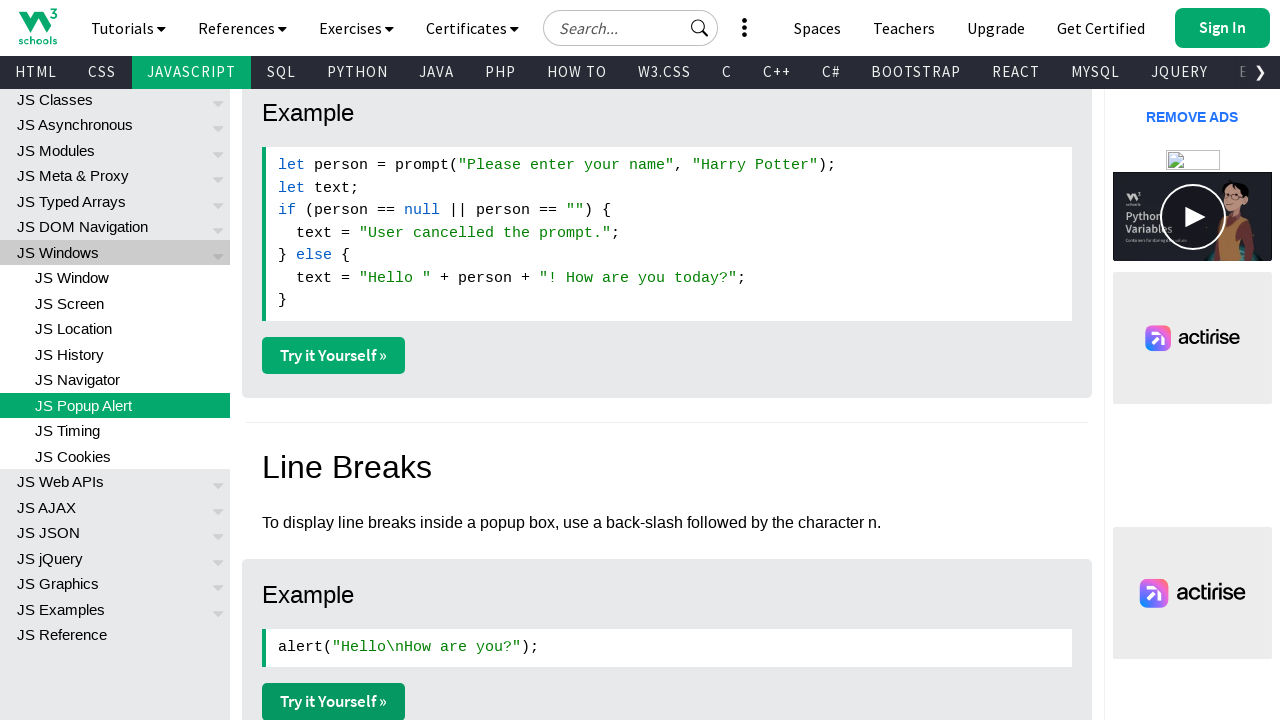

Window 4 URL: https://www.w3schools.com/js/tryit.asp?filename=tryjs_alert2
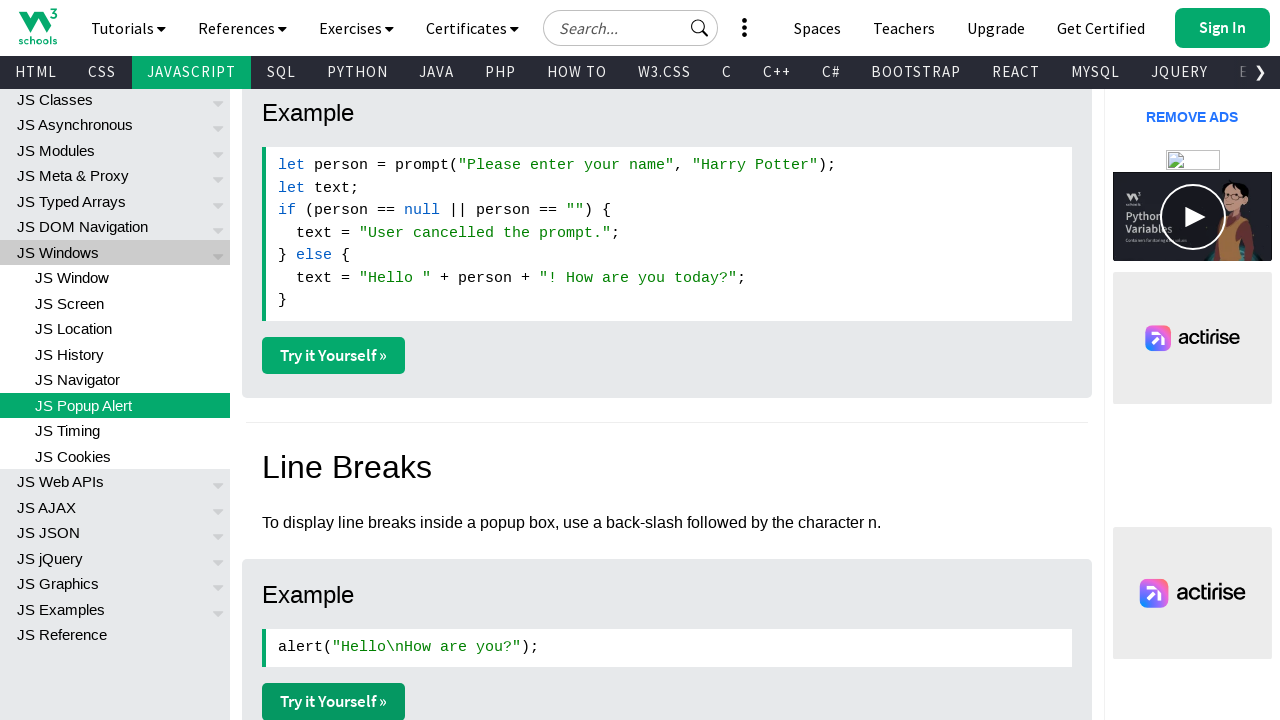

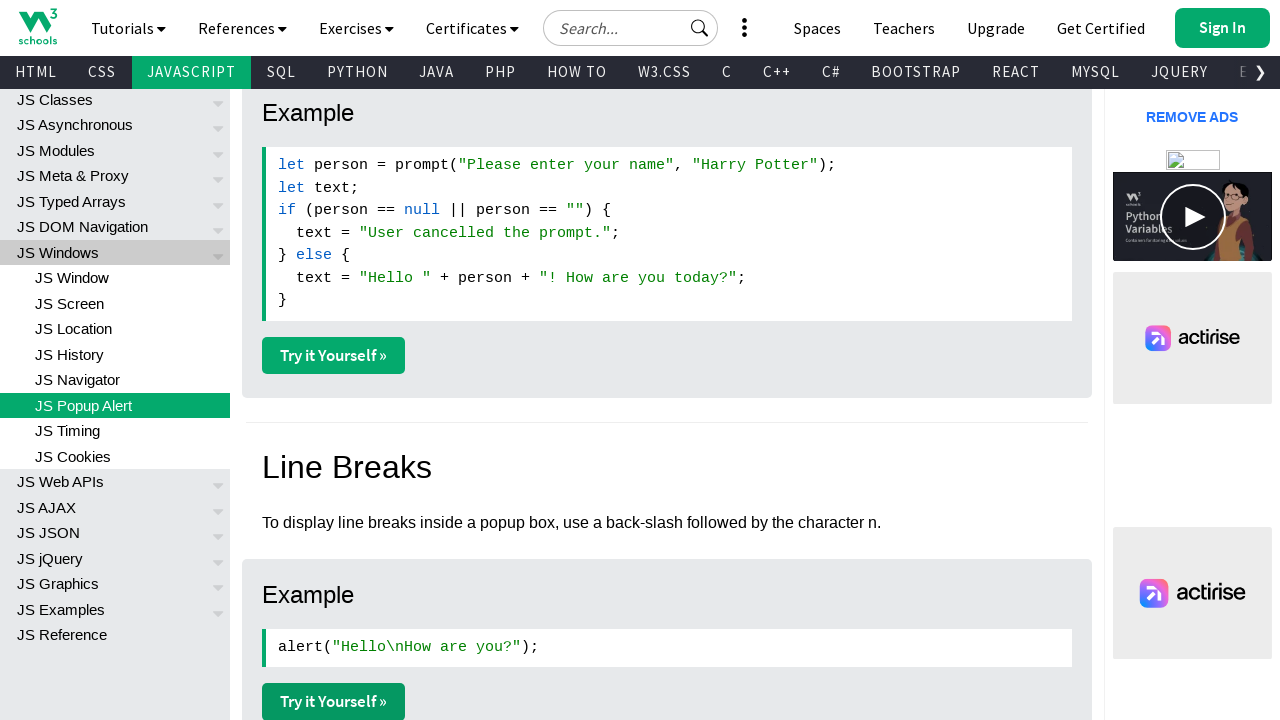